Tests successful login with correct credentials and verifies navigation to secure area

Starting URL: https://the-internet.herokuapp.com/login

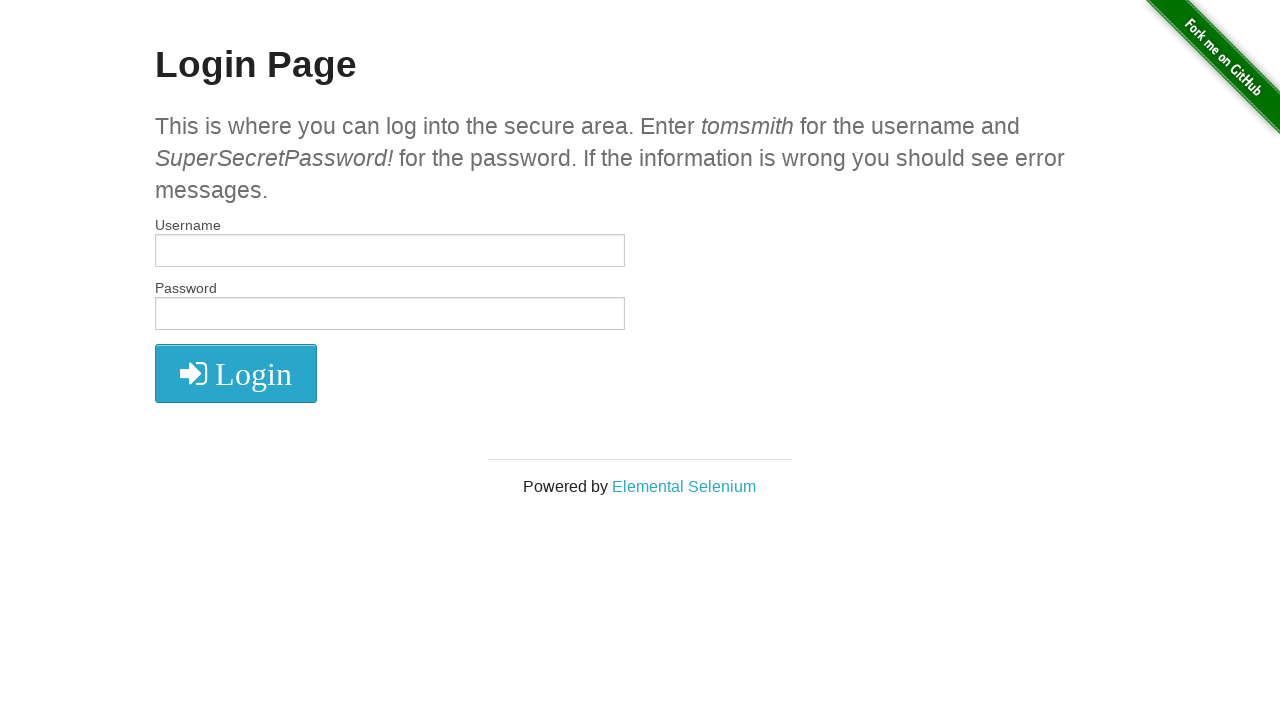

Filled username field with 'tomsmith' on #username
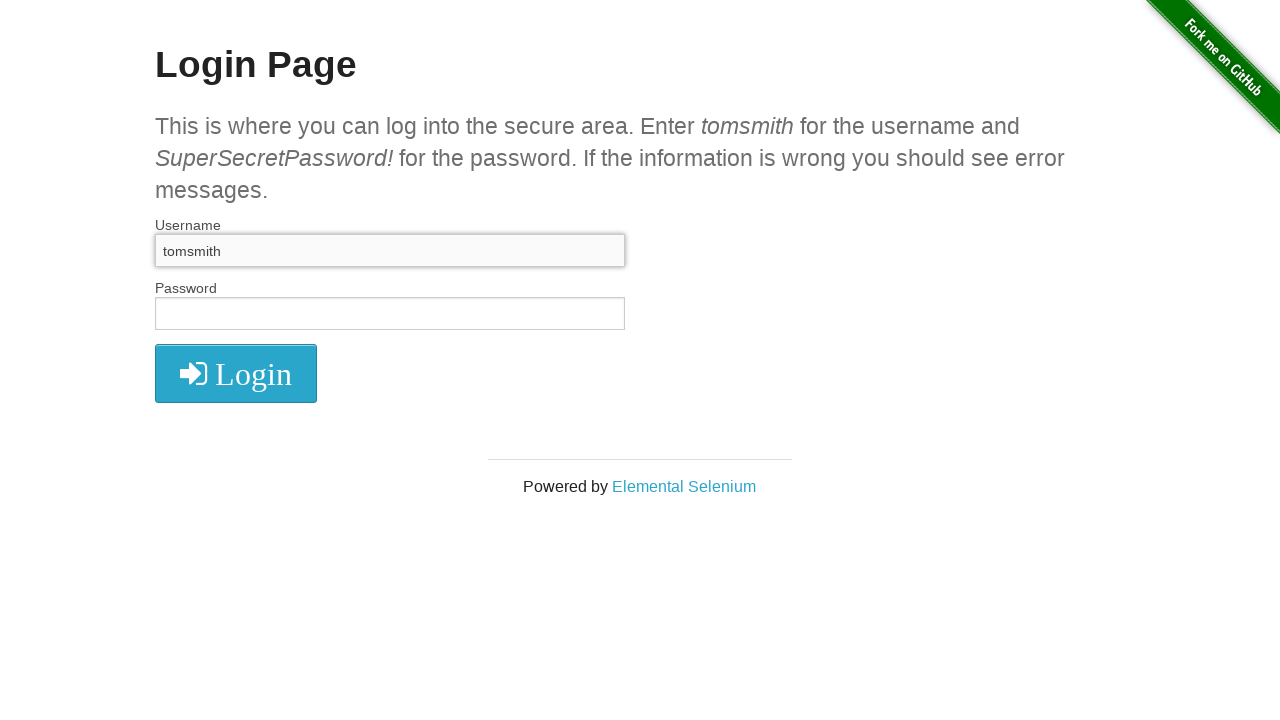

Filled password field with 'SuperSecretPassword!' on #password
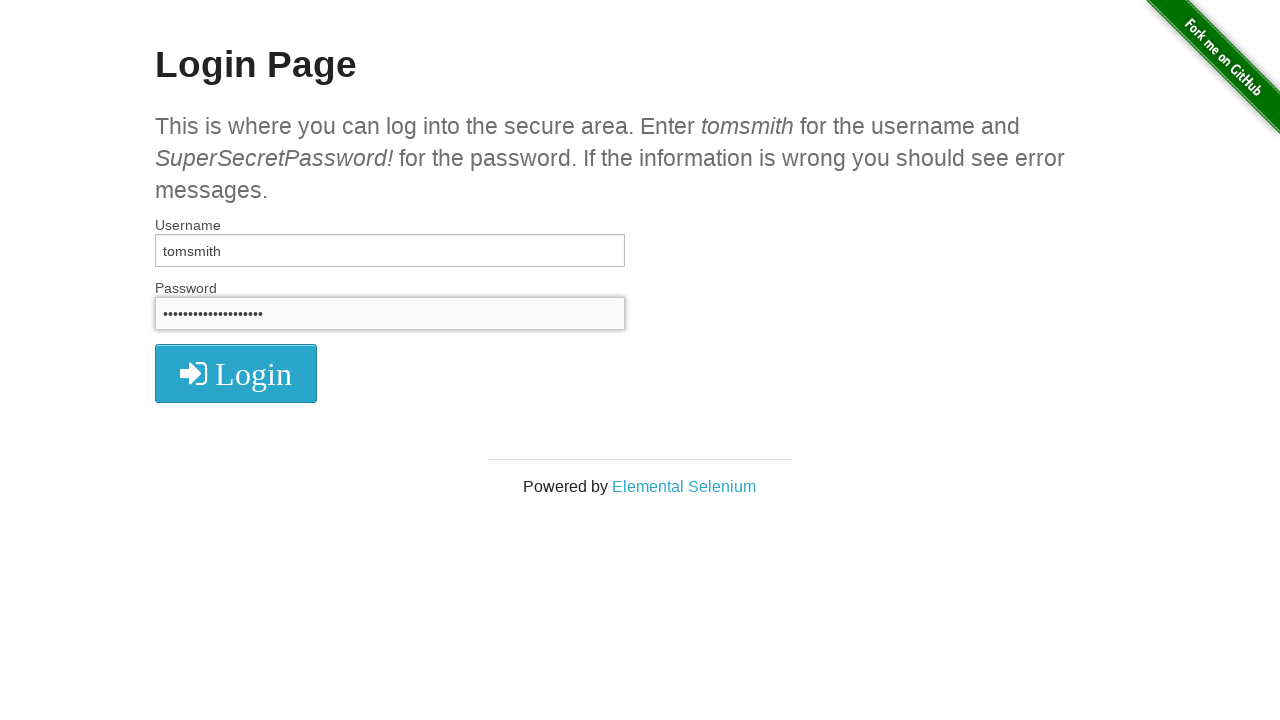

Clicked login button at (236, 373) on button.radius
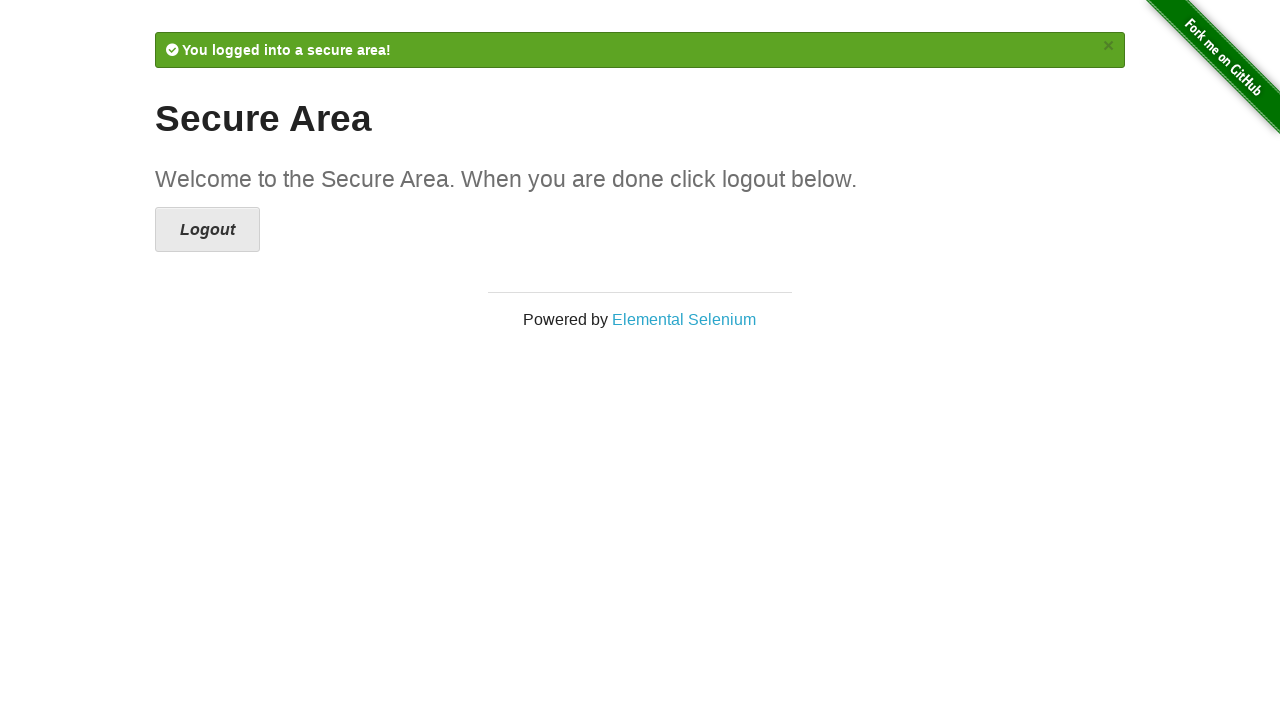

Success message appeared
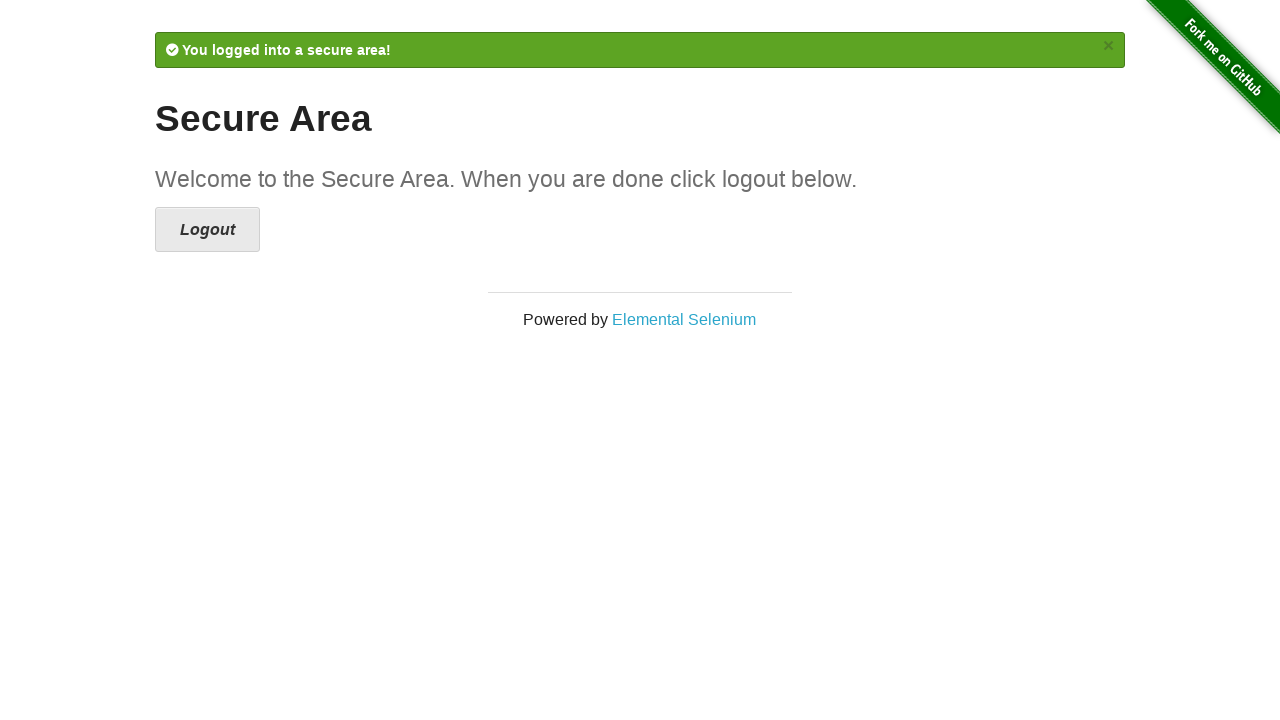

Retrieved success message text
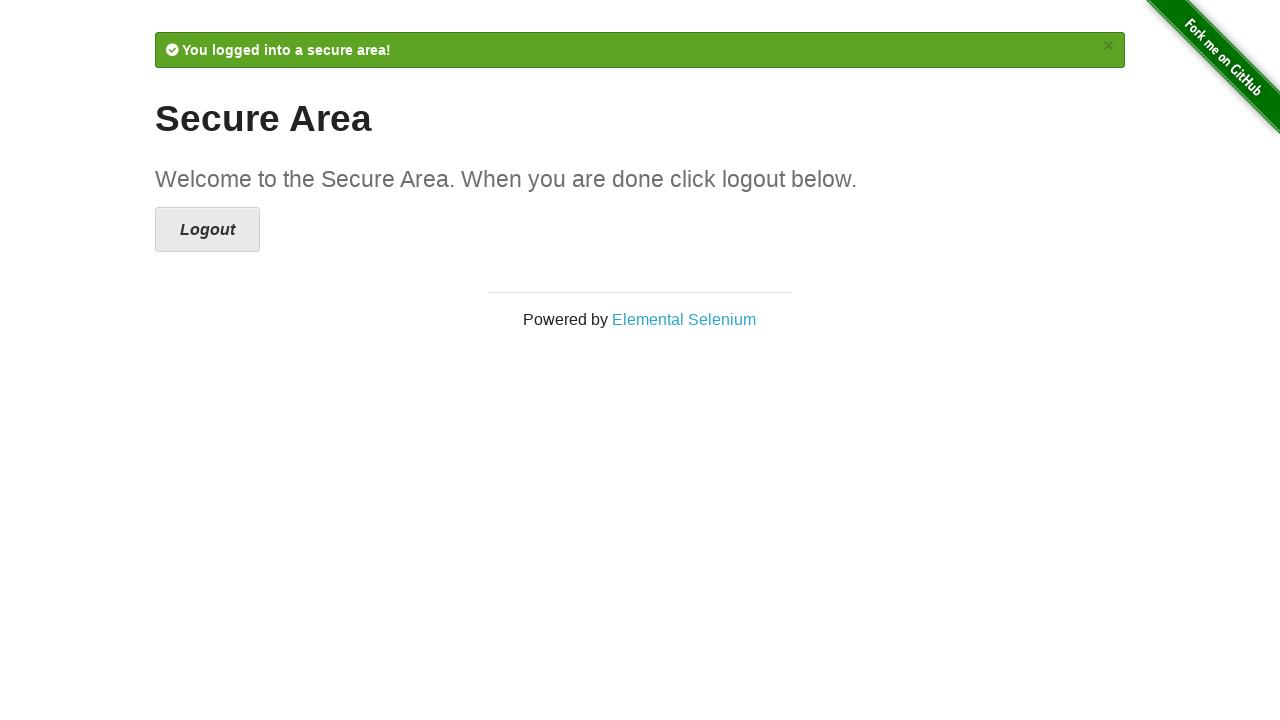

Verified success message contains 'You logged into a secure area!'
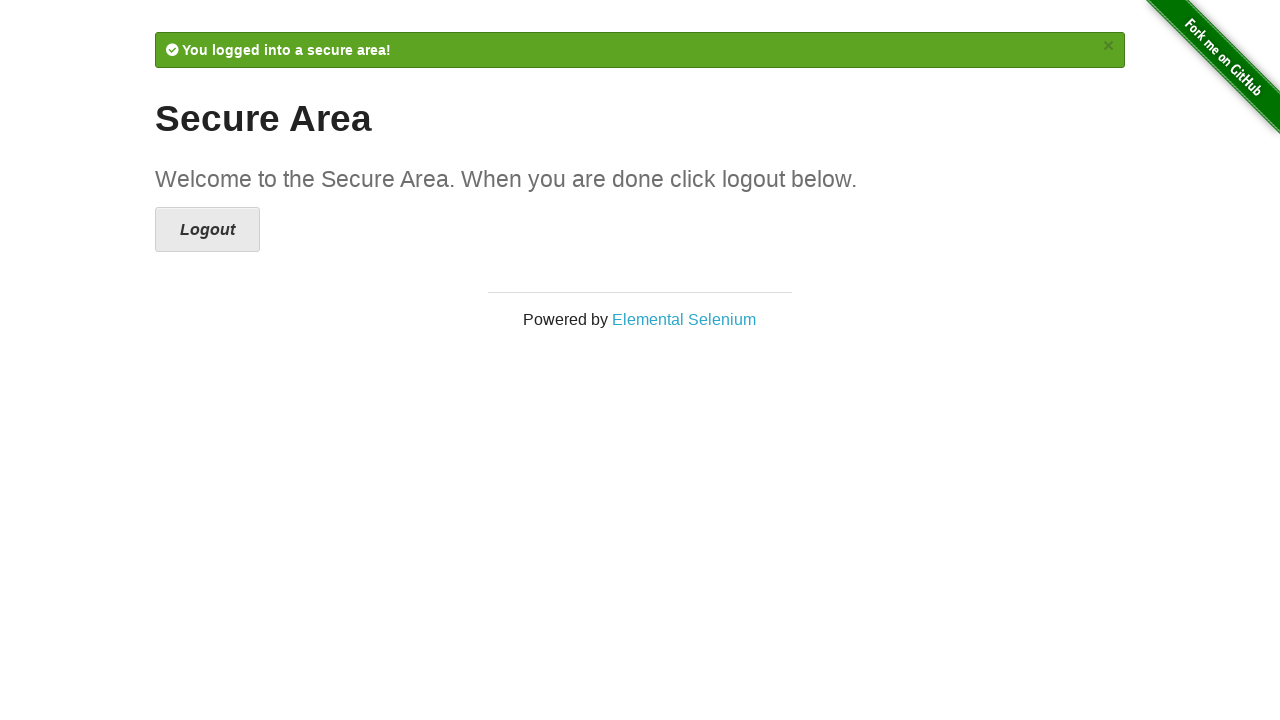

Verified 'secure' is in current URL
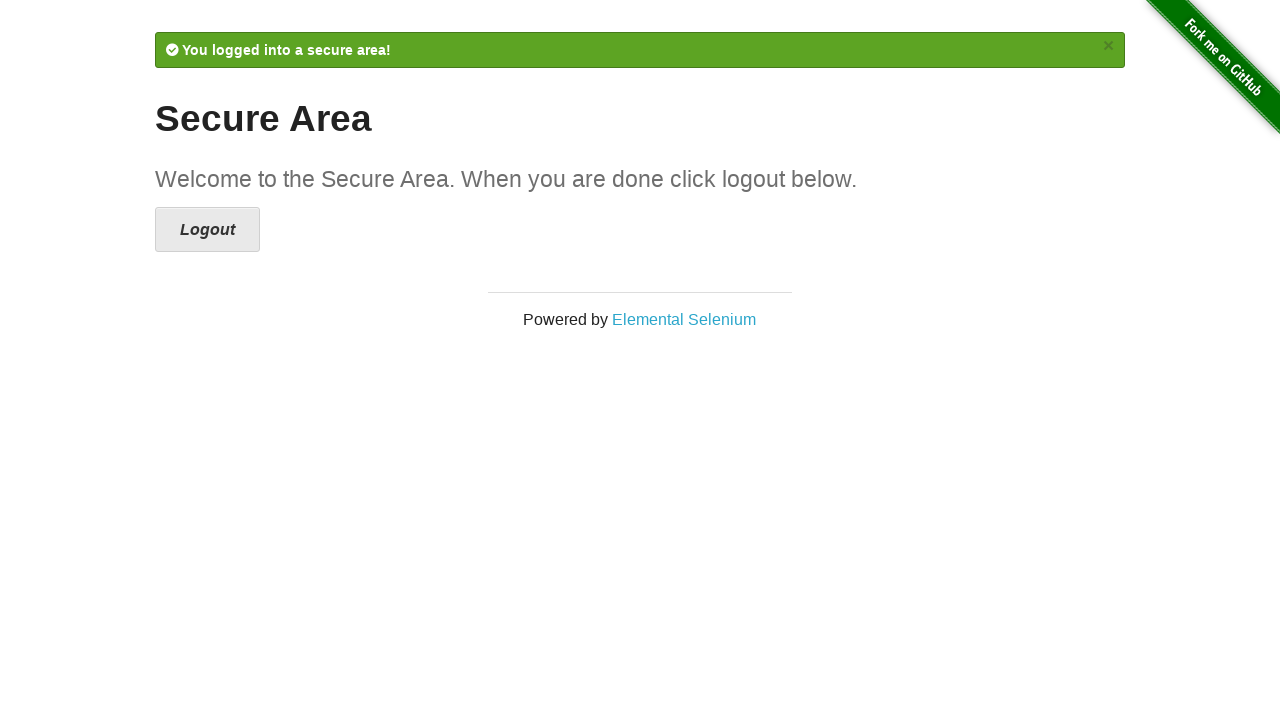

Retrieved heading text
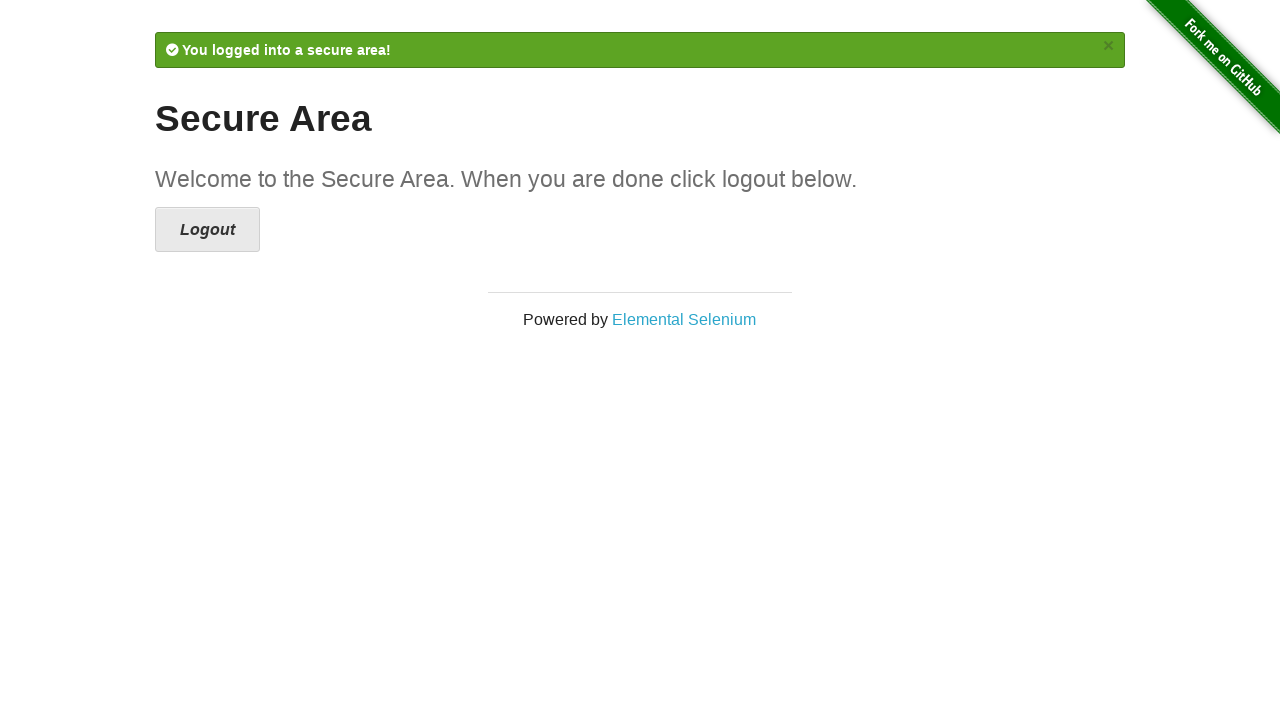

Verified heading contains 'Secure Area'
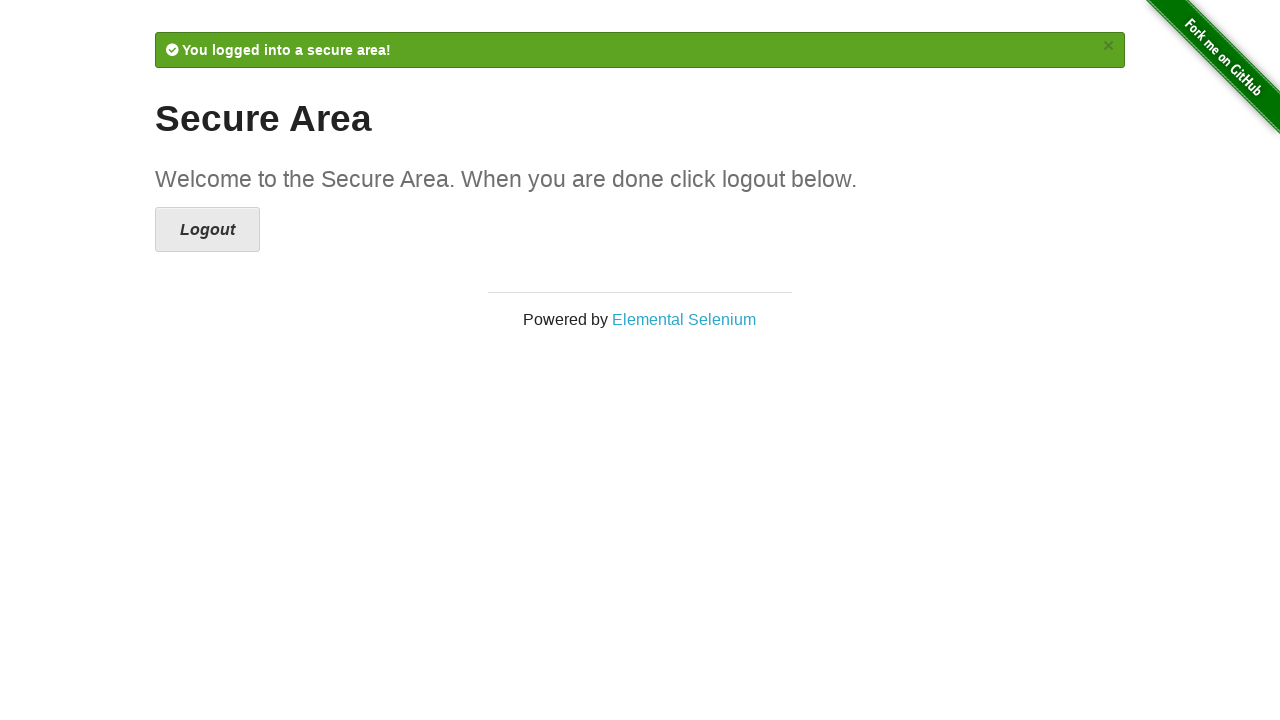

Clicked logout button at (208, 230) on a[href='/logout']
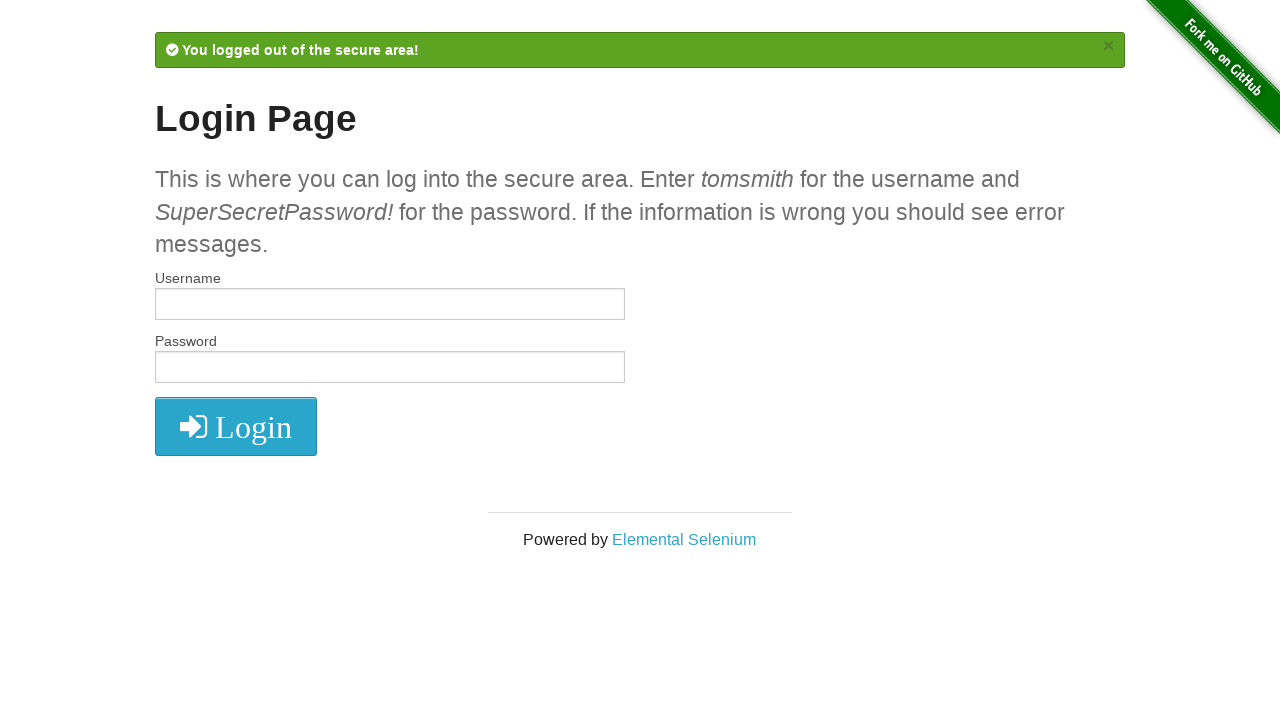

Username field appeared on login page
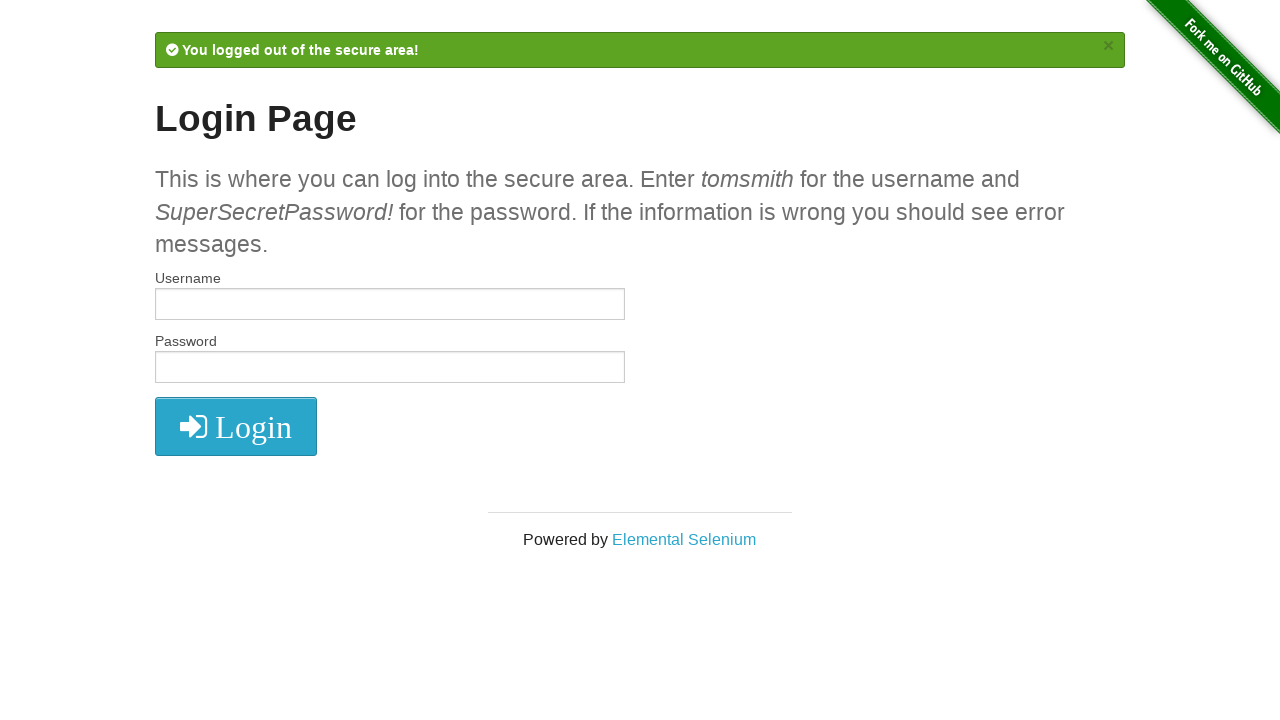

Verified 'login' is in current URL
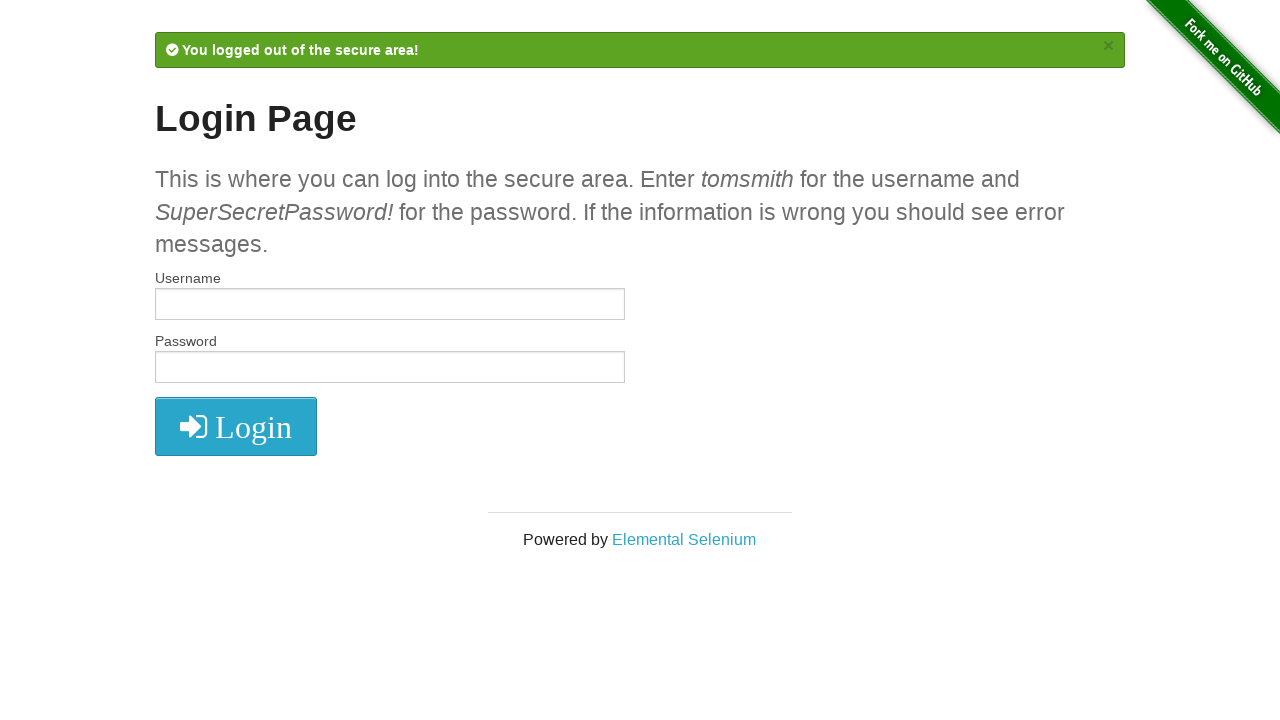

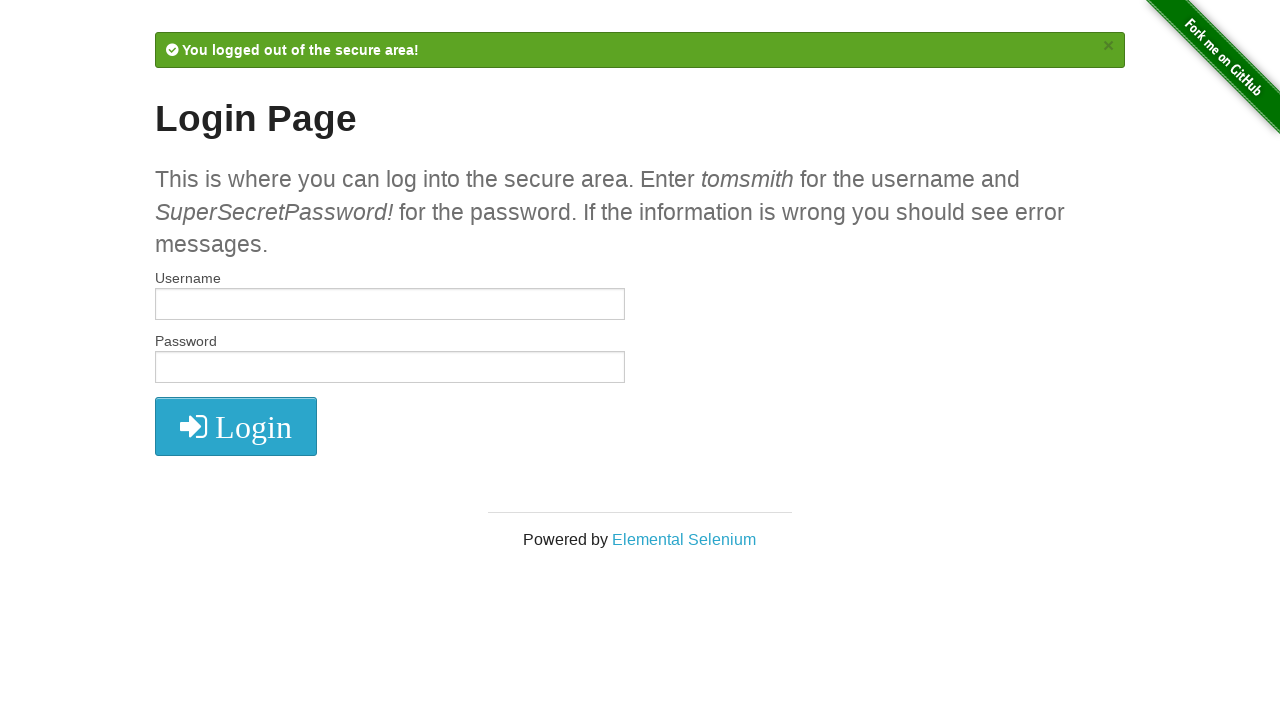